Tests dynamic loading where an element is already on the page but hidden. Clicks the Start button, waits for the hidden finish text to become visible after loading completes.

Starting URL: http://the-internet.herokuapp.com/dynamic_loading/1

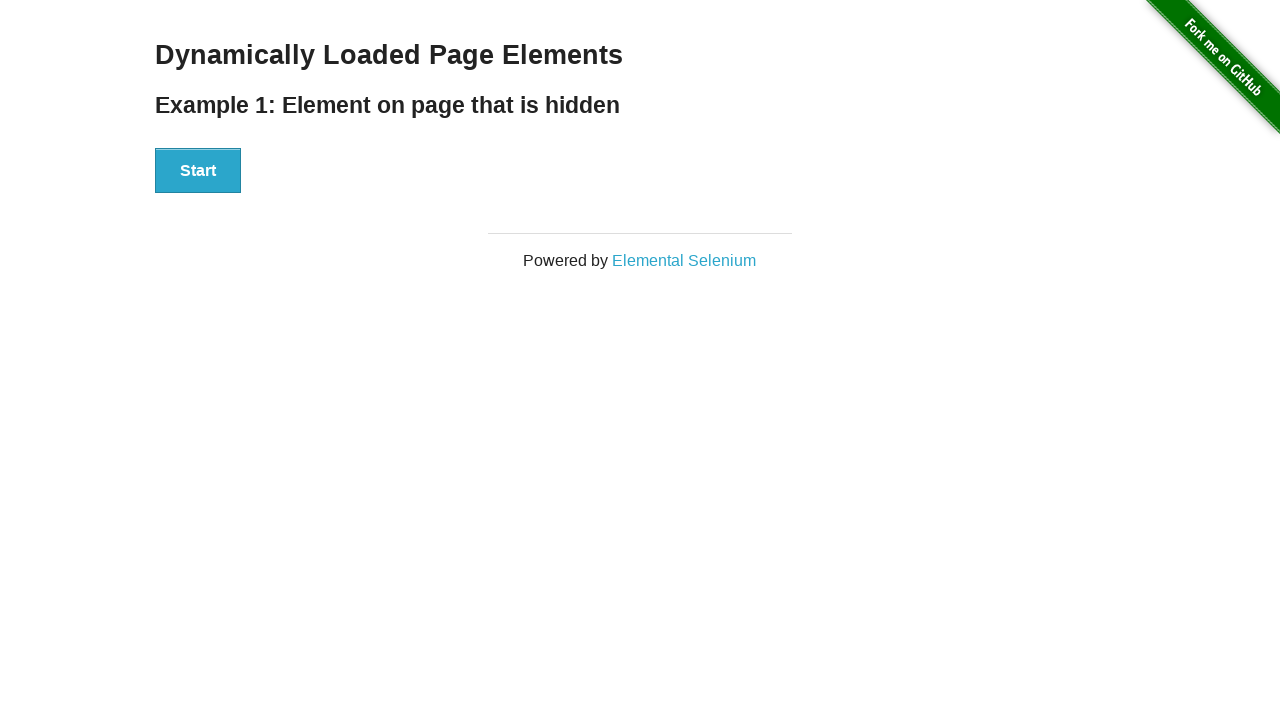

Clicked Start button to trigger dynamic loading at (198, 171) on #start button
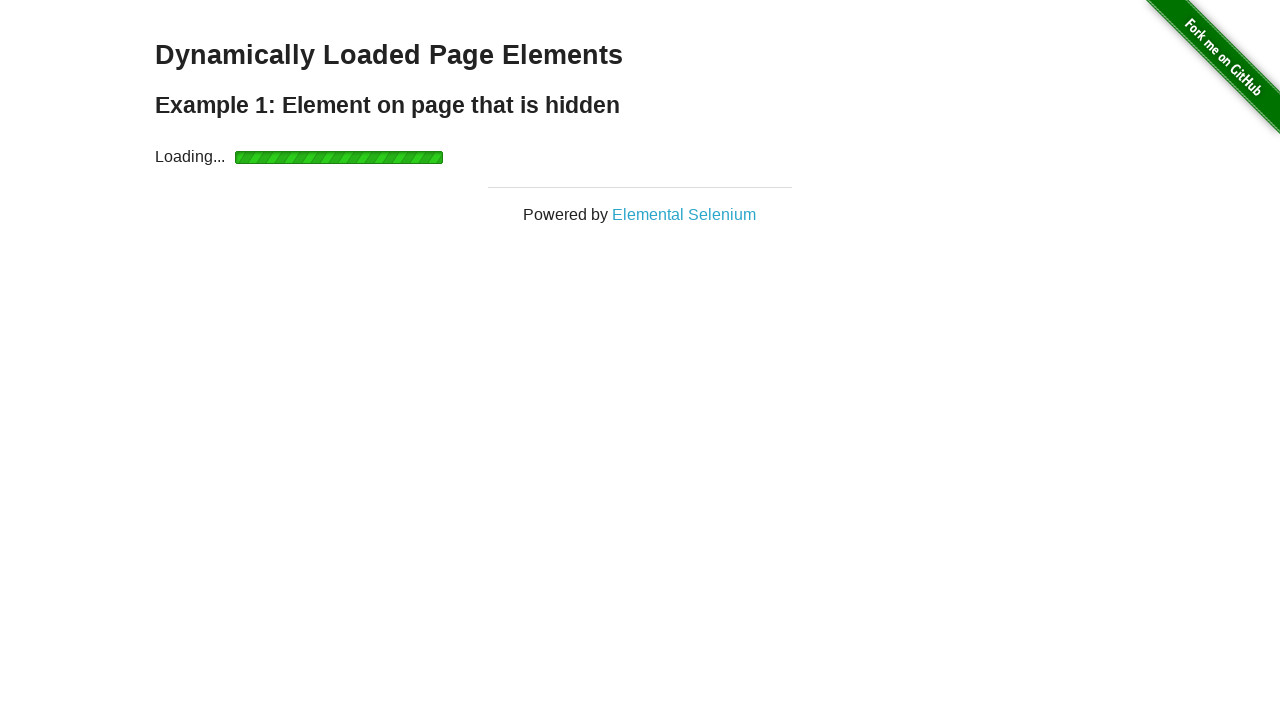

Waited for finish element to become visible after loading completed
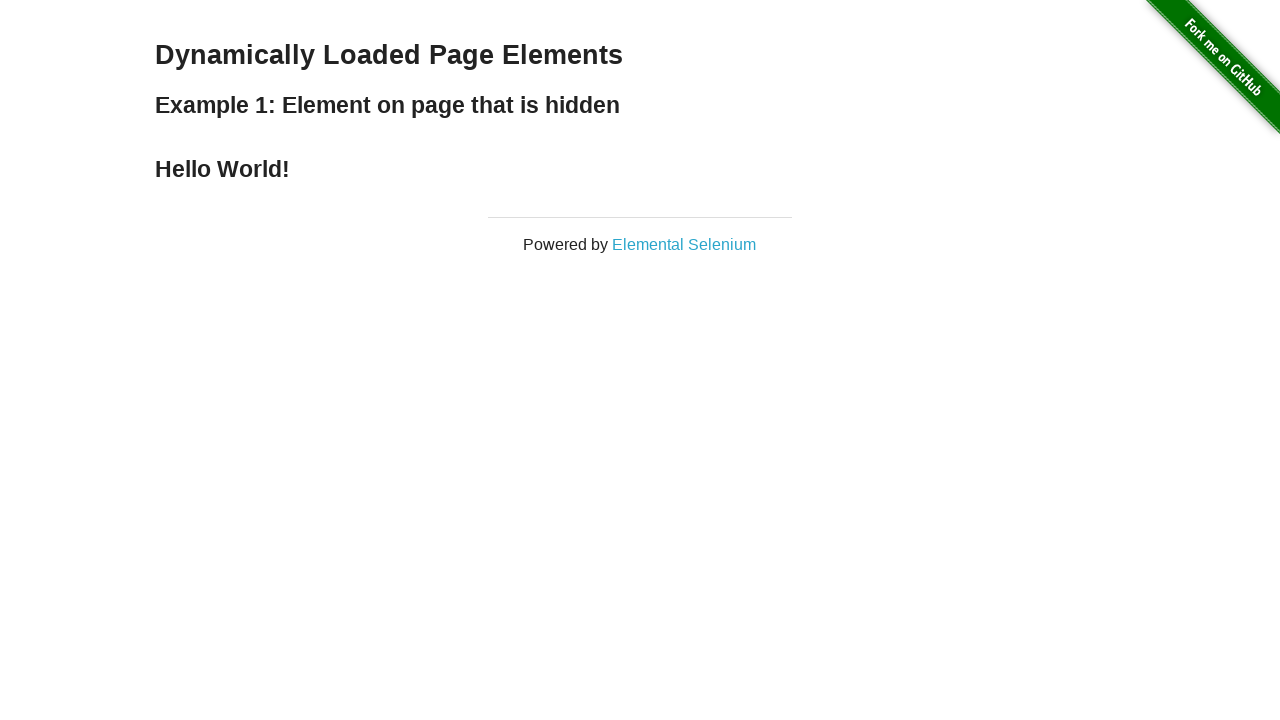

Verified that finish element is visible
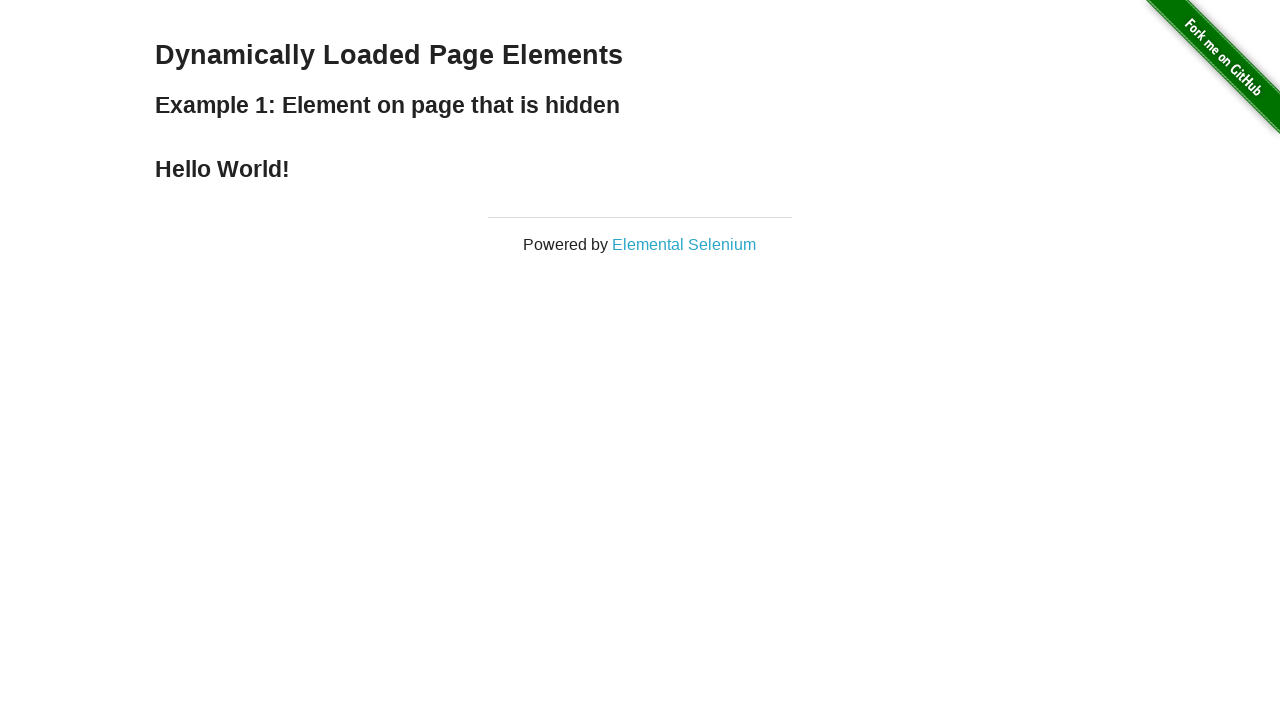

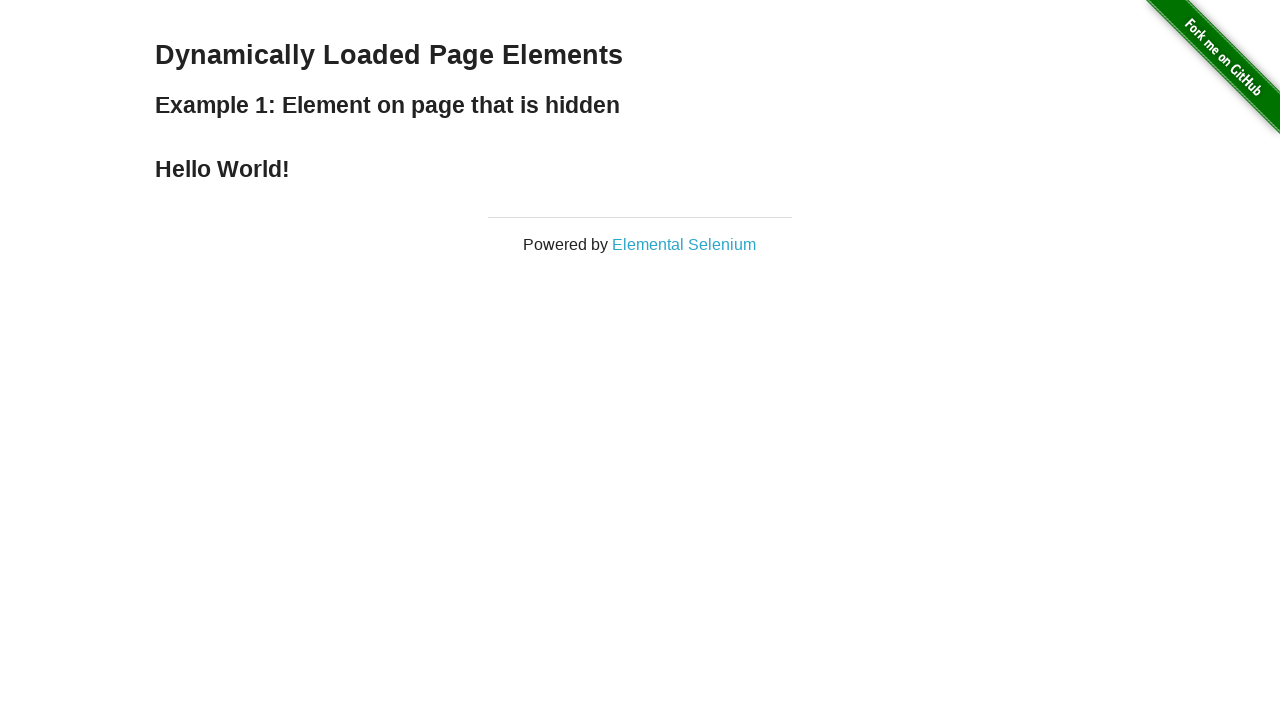